Tests autocomplete/autosuggestion functionality by typing a partial query into an input field and selecting a matching option from the dropdown suggestions.

Starting URL: https://rahulshettyacademy.com/AutomationPractice/

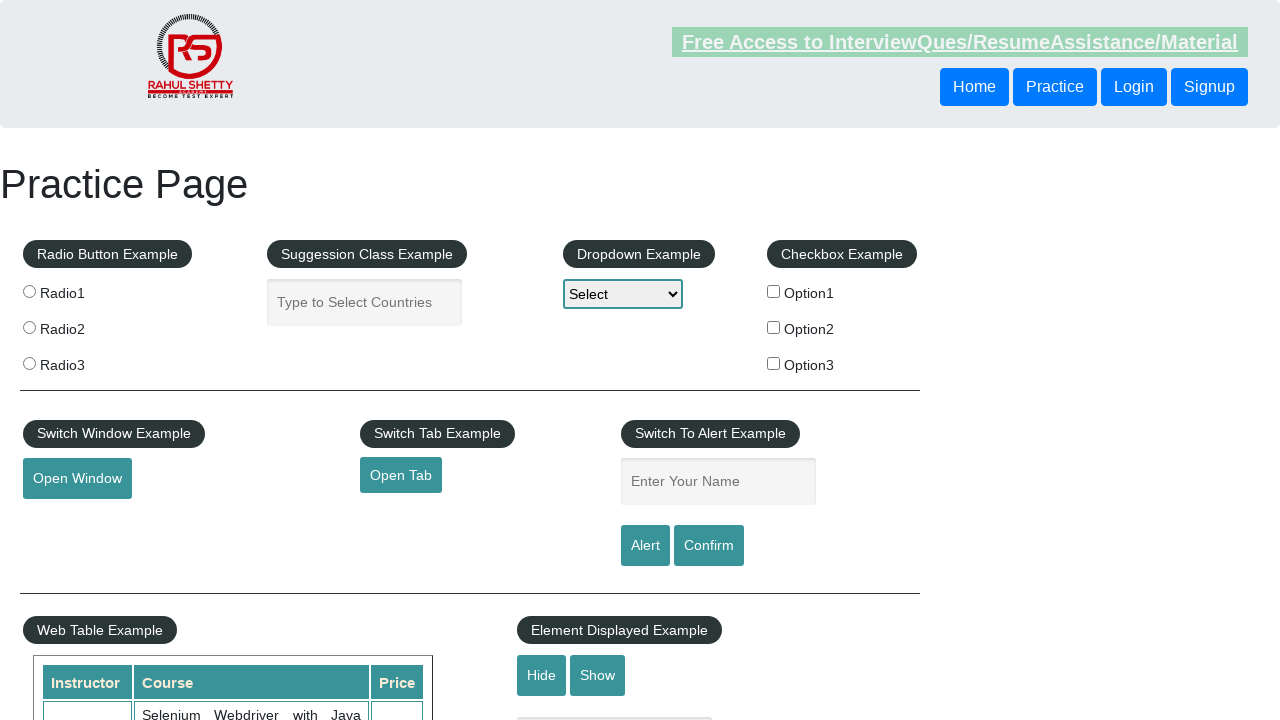

Typed 'ind' into autocomplete input field on #autocomplete
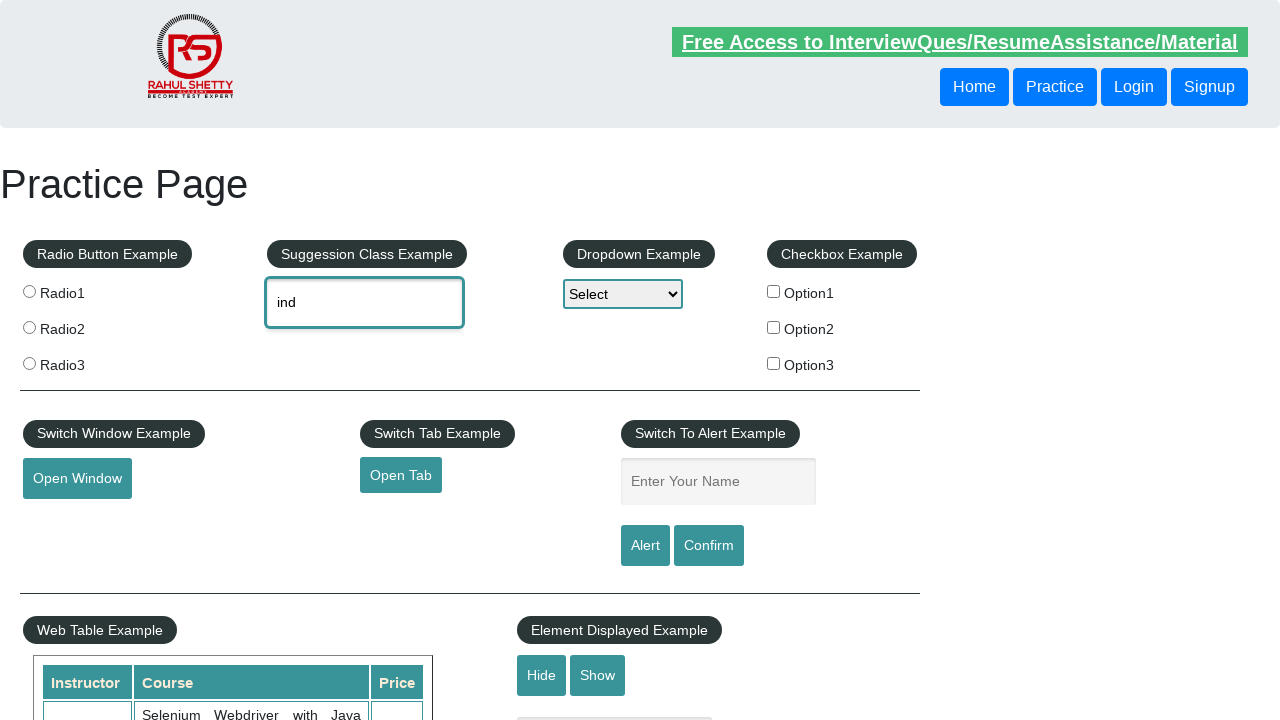

Autocomplete suggestions dropdown appeared
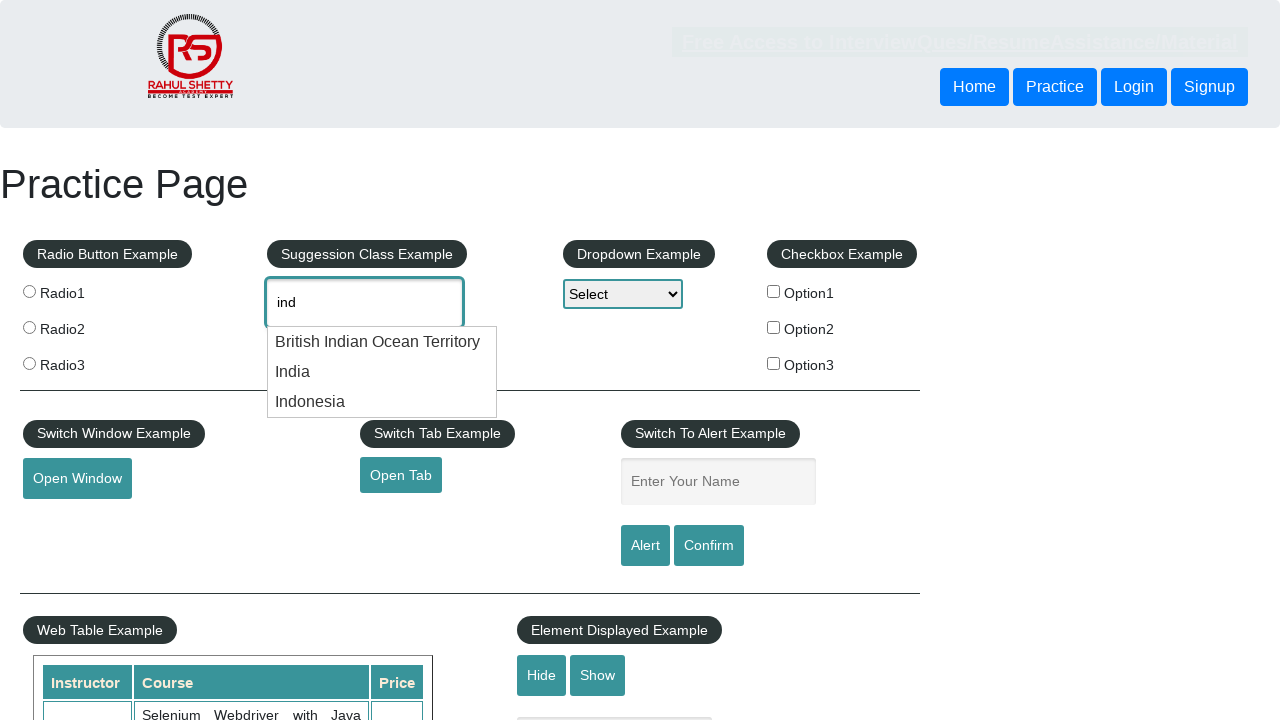

Retrieved all autocomplete suggestion options
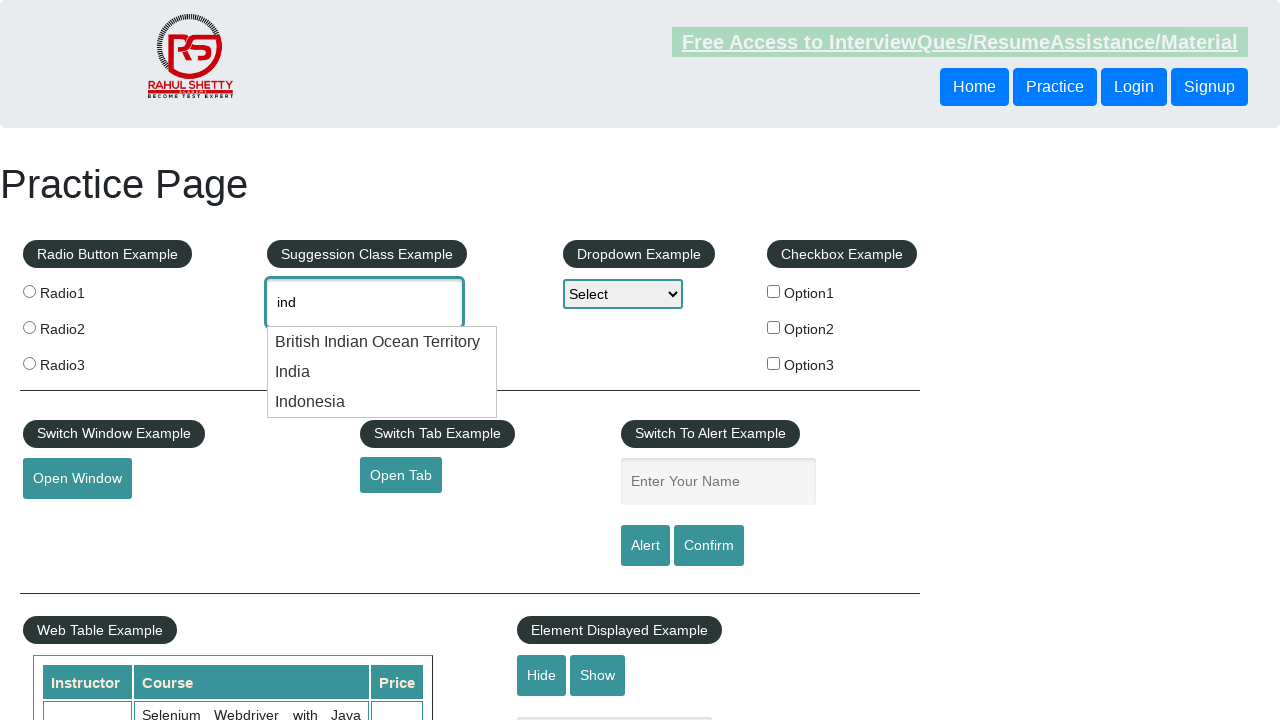

Clicked 'India' option from autocomplete suggestions at (382, 372) on .ui-menu-item div >> nth=1
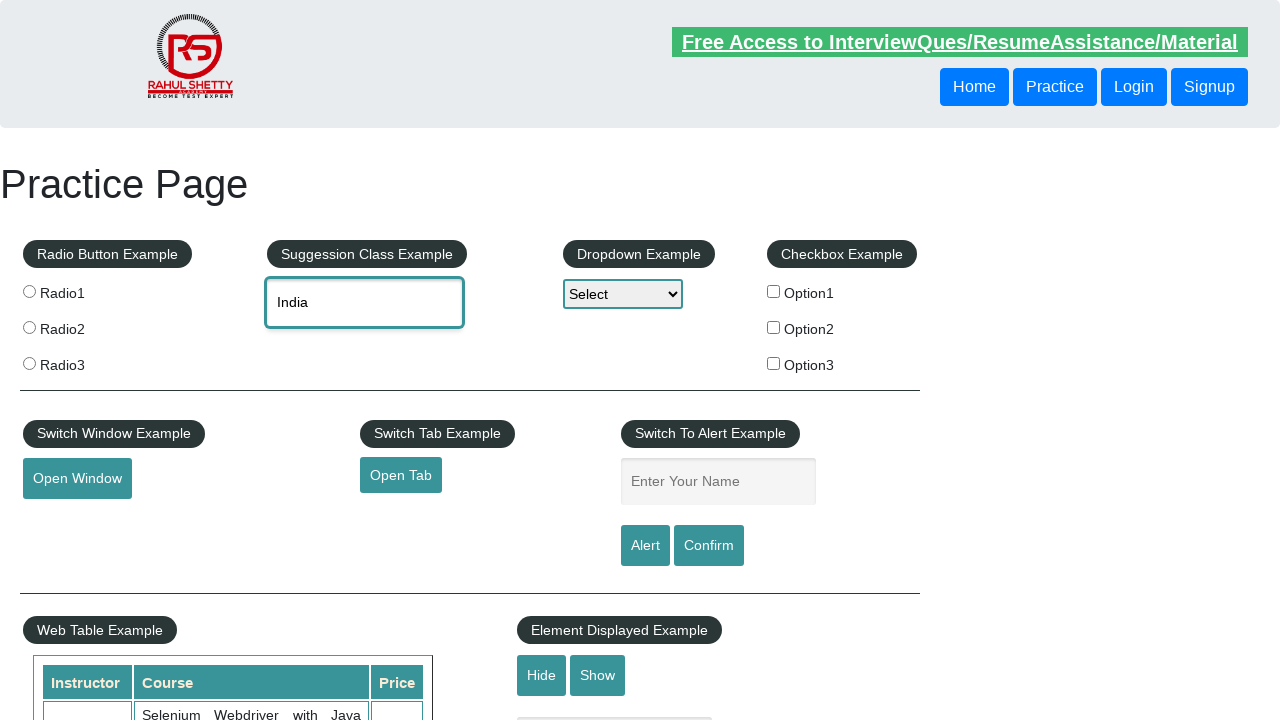

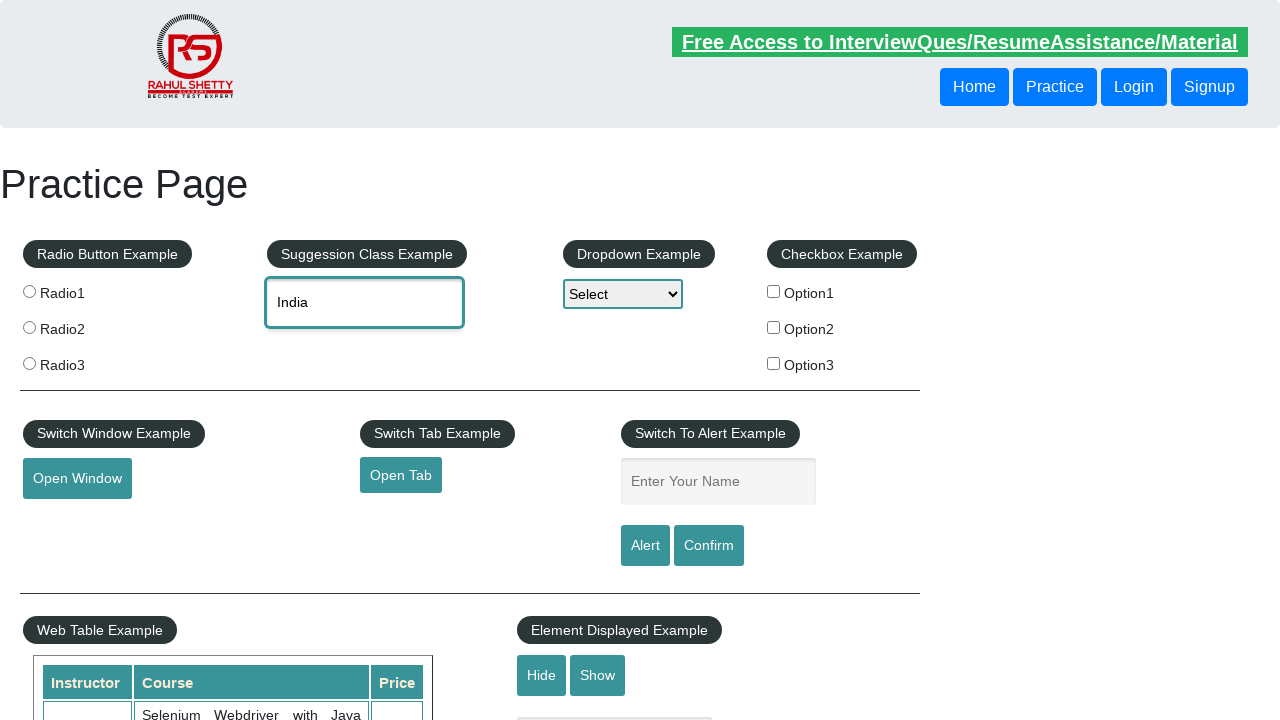